Tests alert box functionality by clicking a button that triggers an alert and accepting it

Starting URL: https://testautomationpractice.blogspot.com/

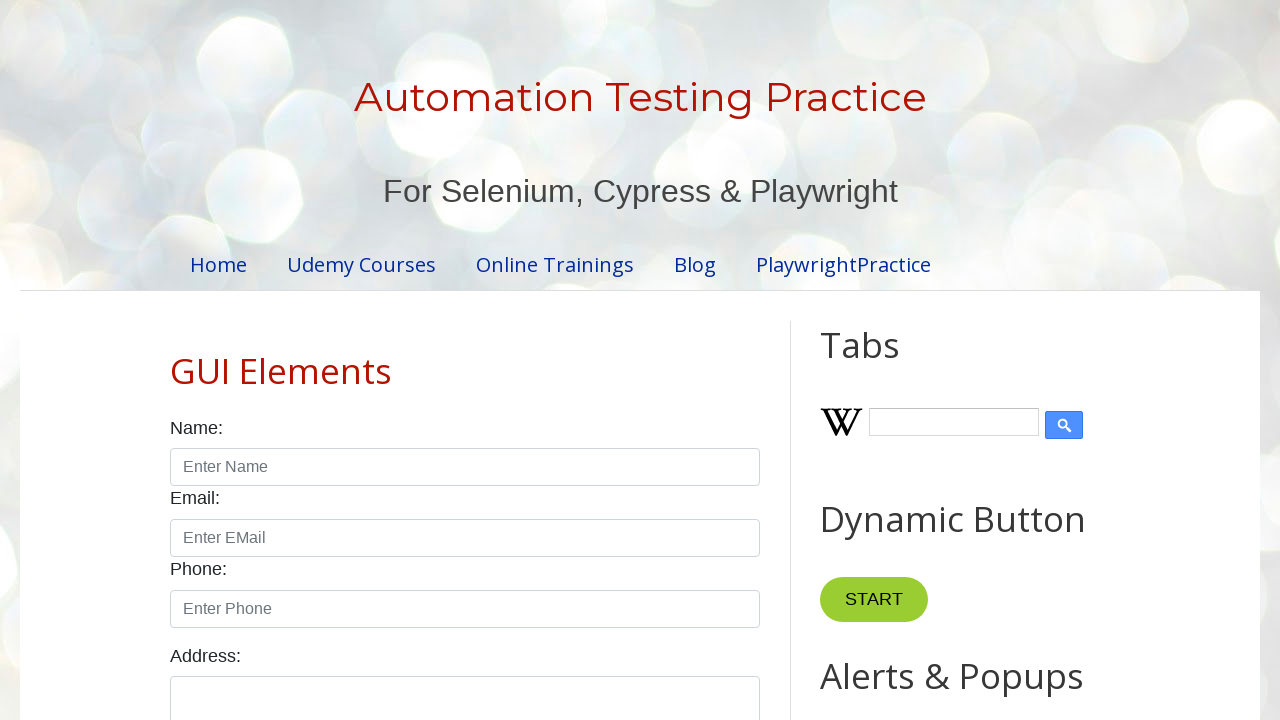

Set up dialog handler to accept alerts
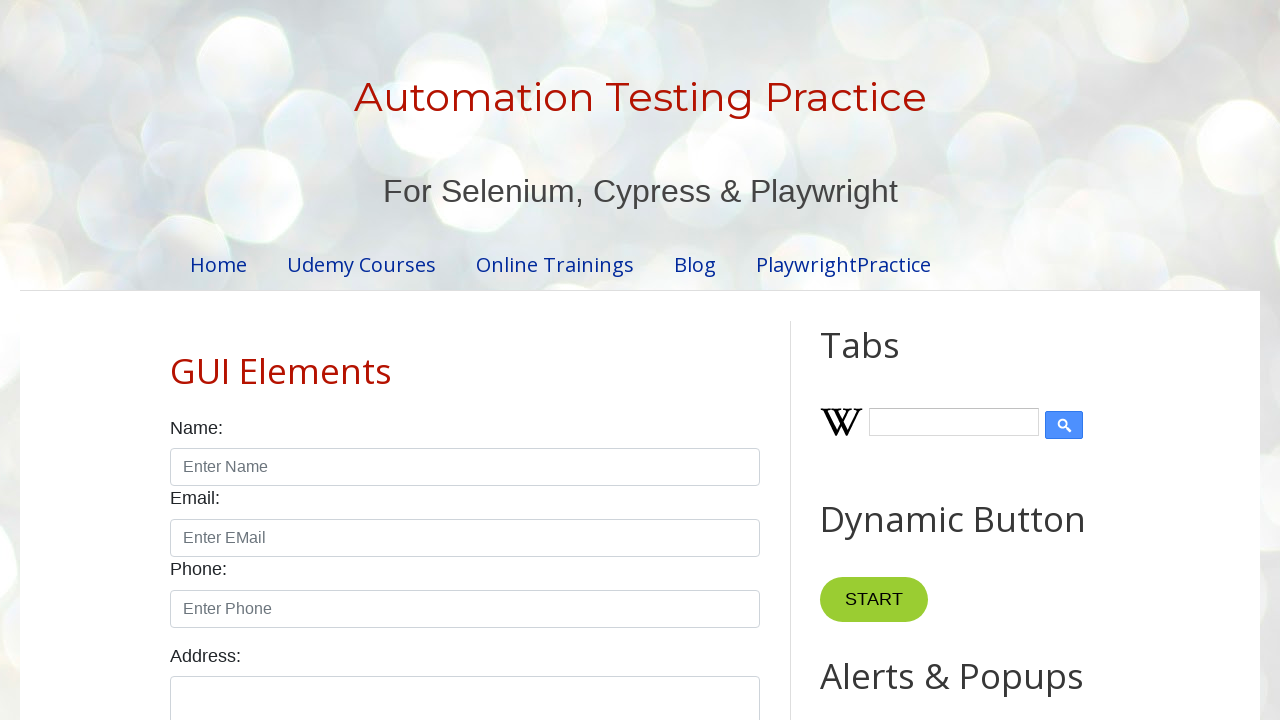

Clicked button to trigger alert at (888, 361) on xpath=//button[@onclick='myFunctionAlert()']
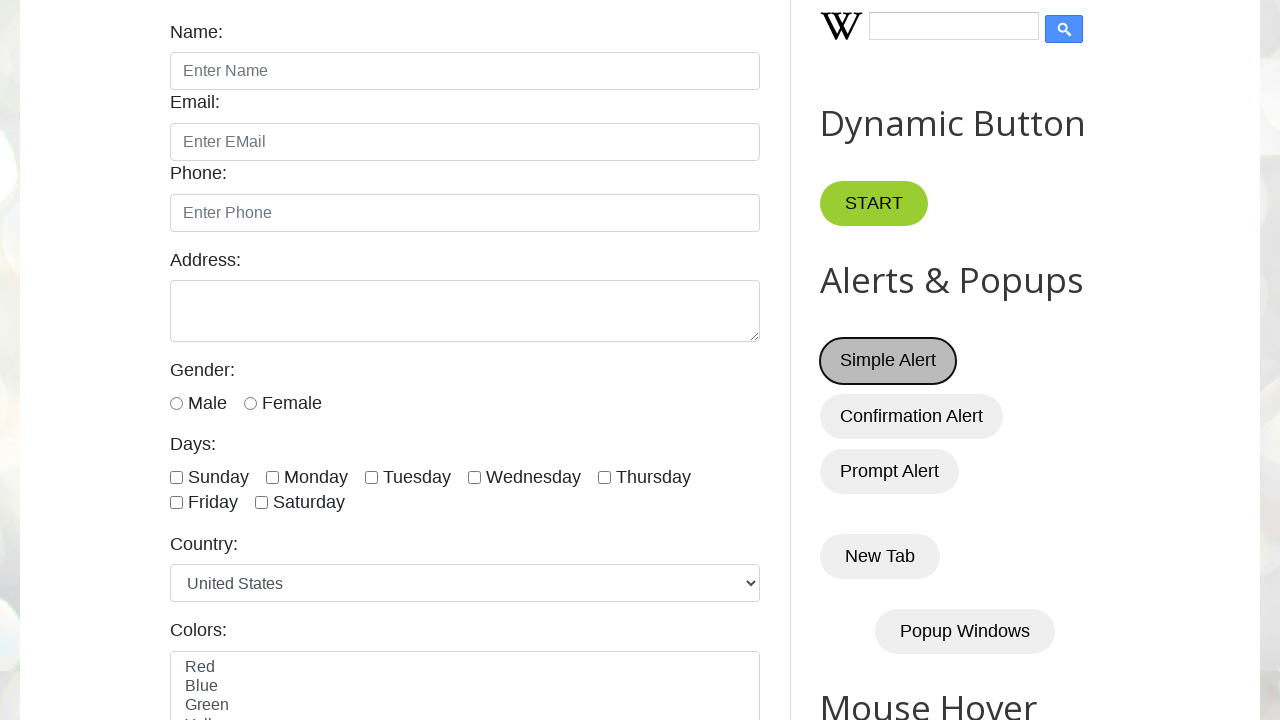

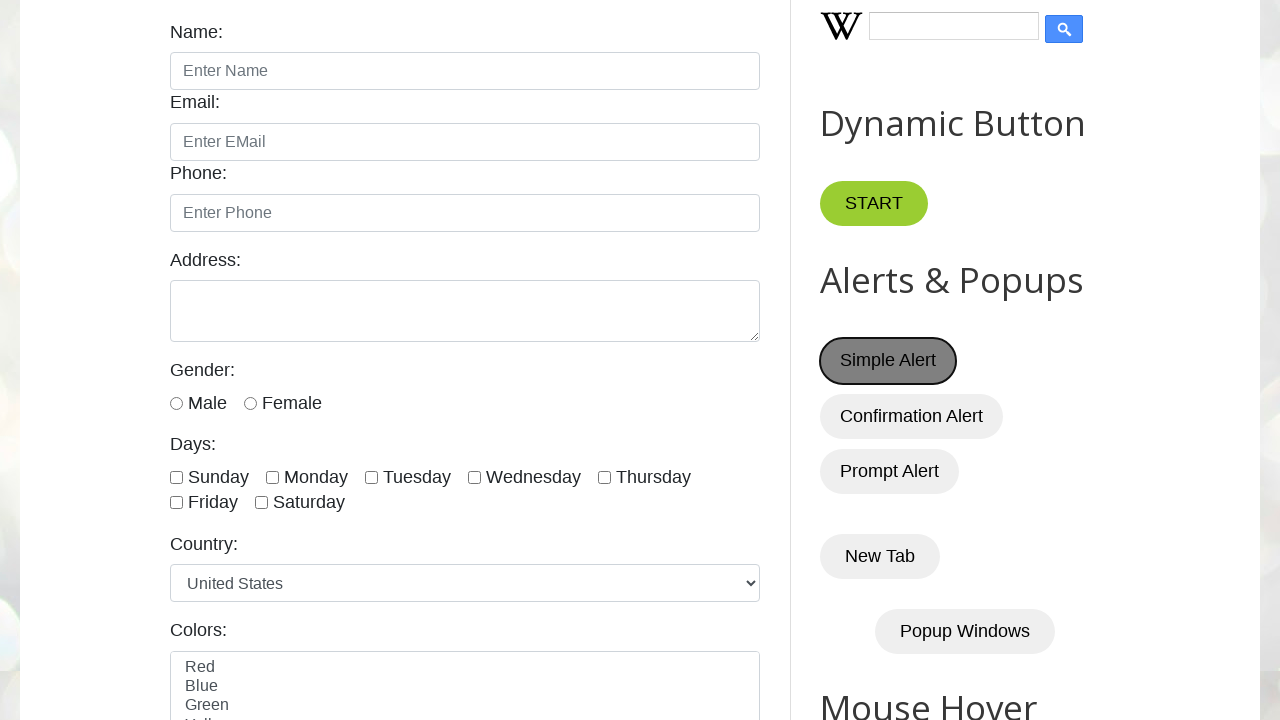